Tests navigation by clicking a link with a mathematically calculated text value, then fills out a form with personal information (first name, last name, city, country) and submits it.

Starting URL: http://suninjuly.github.io/find_link_text

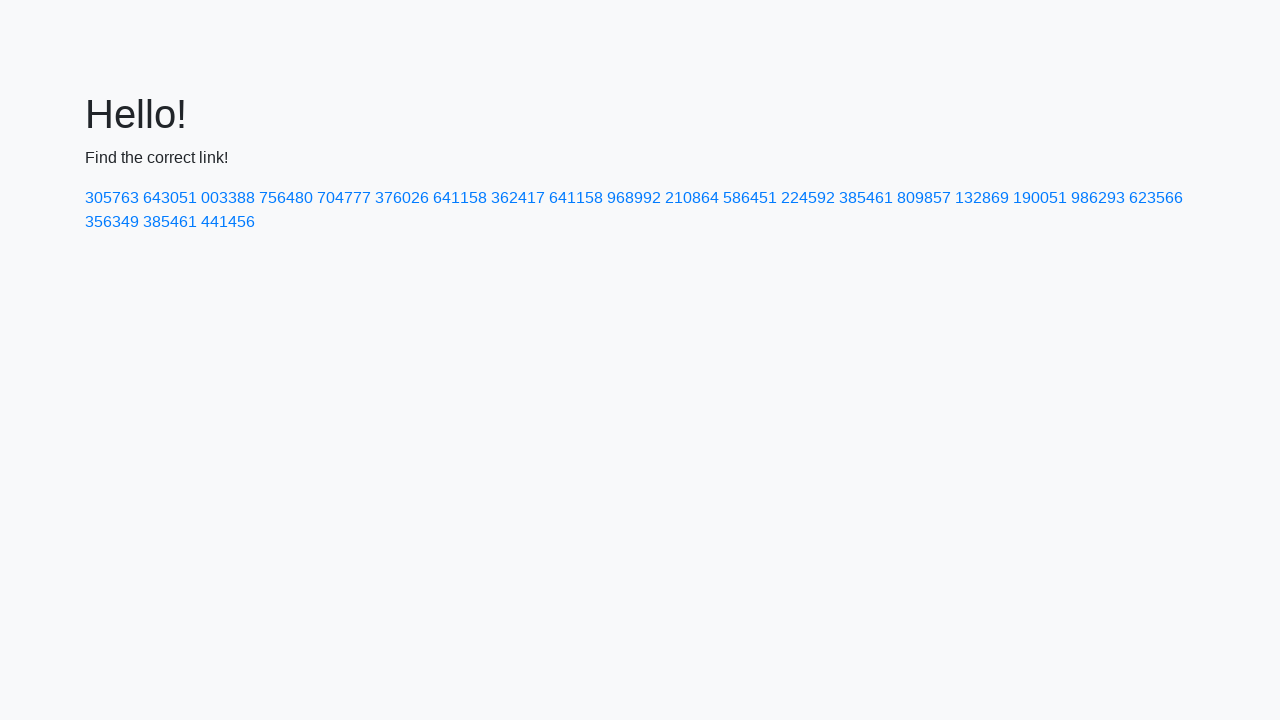

Clicked link with mathematically calculated text value: 224592 at (808, 198) on text=224592
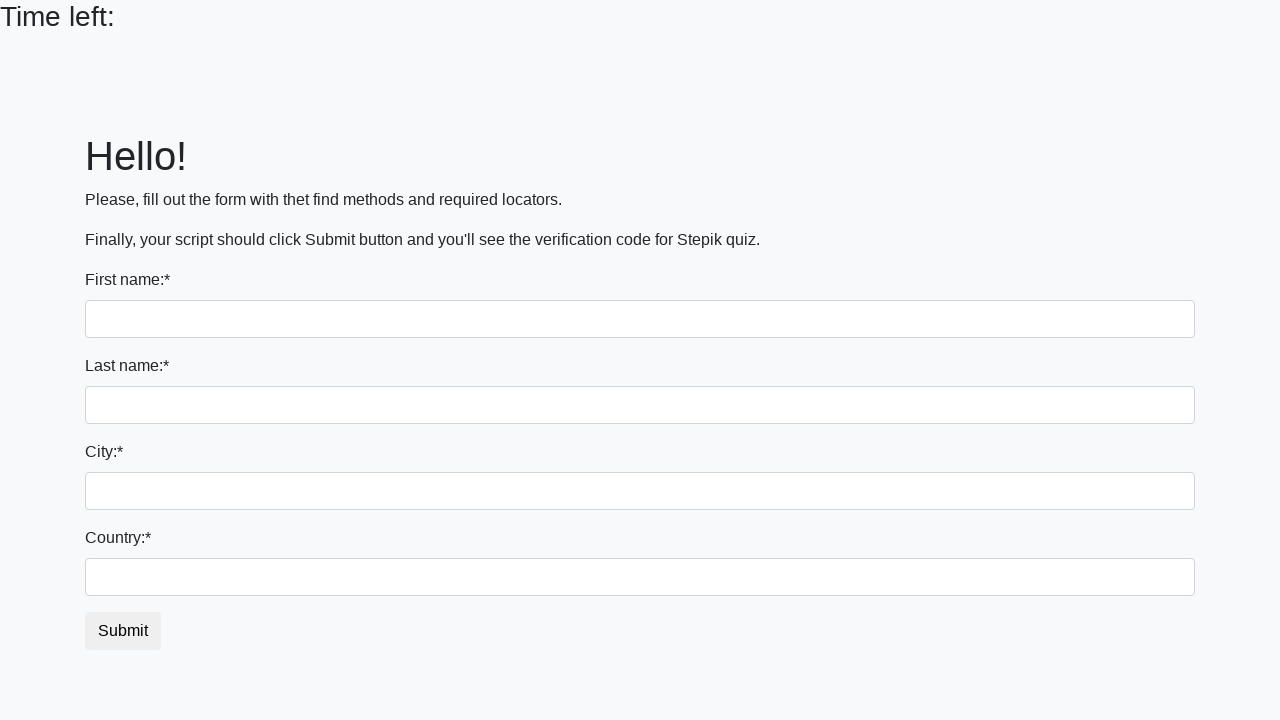

Filled first name field with 'Ivan' on [name=first_name]
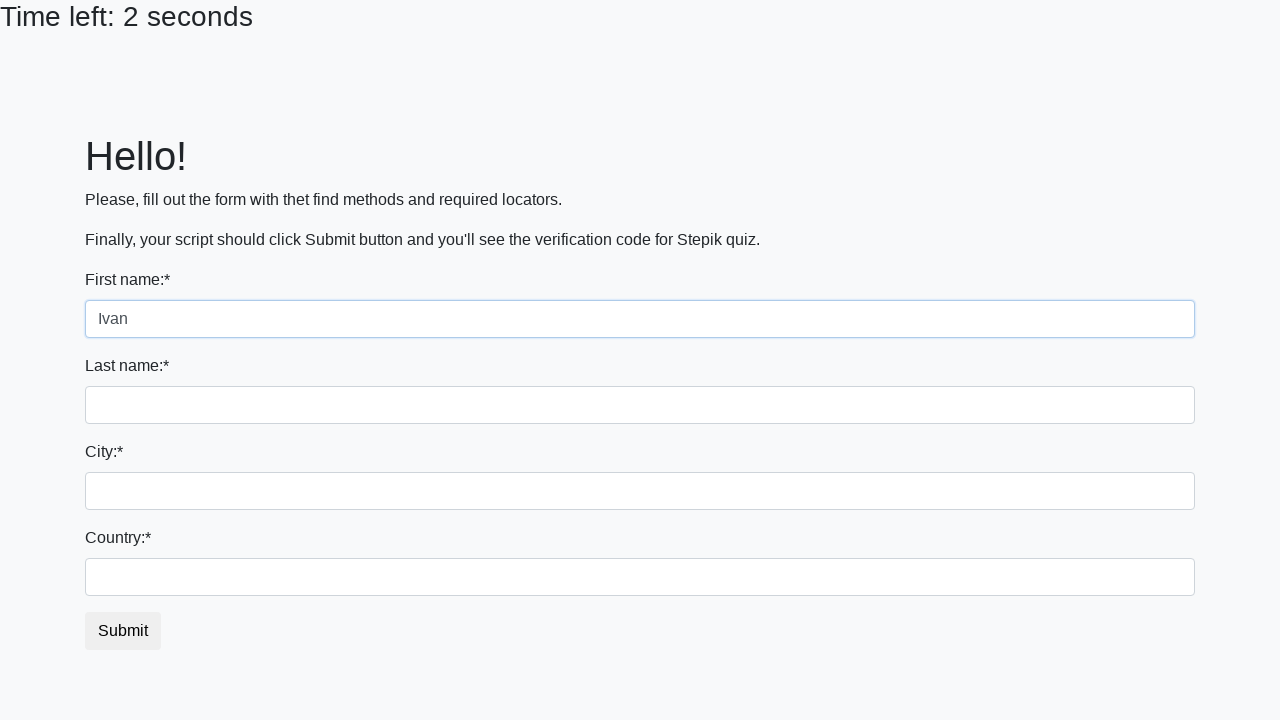

Filled last name field with 'Petrov' on [name=last_name]
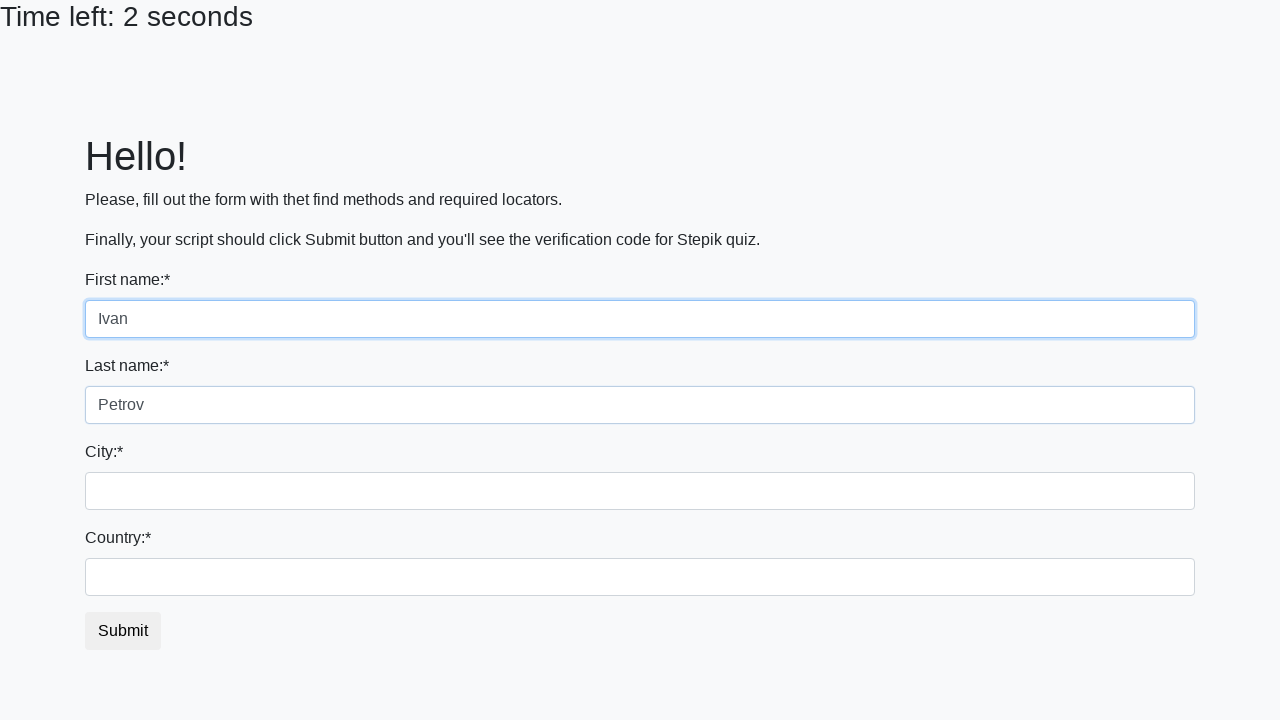

Filled city field with 'Smolensk' on .form-control.city
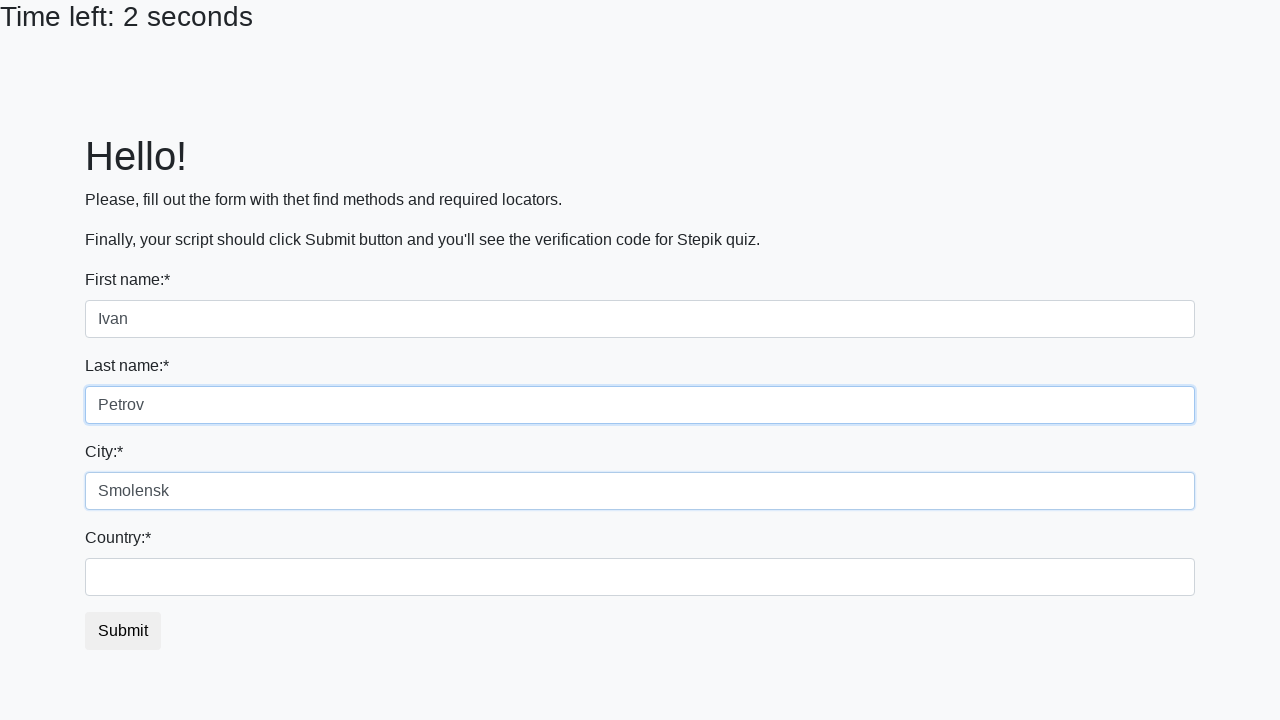

Filled country field with 'Russia' on #country
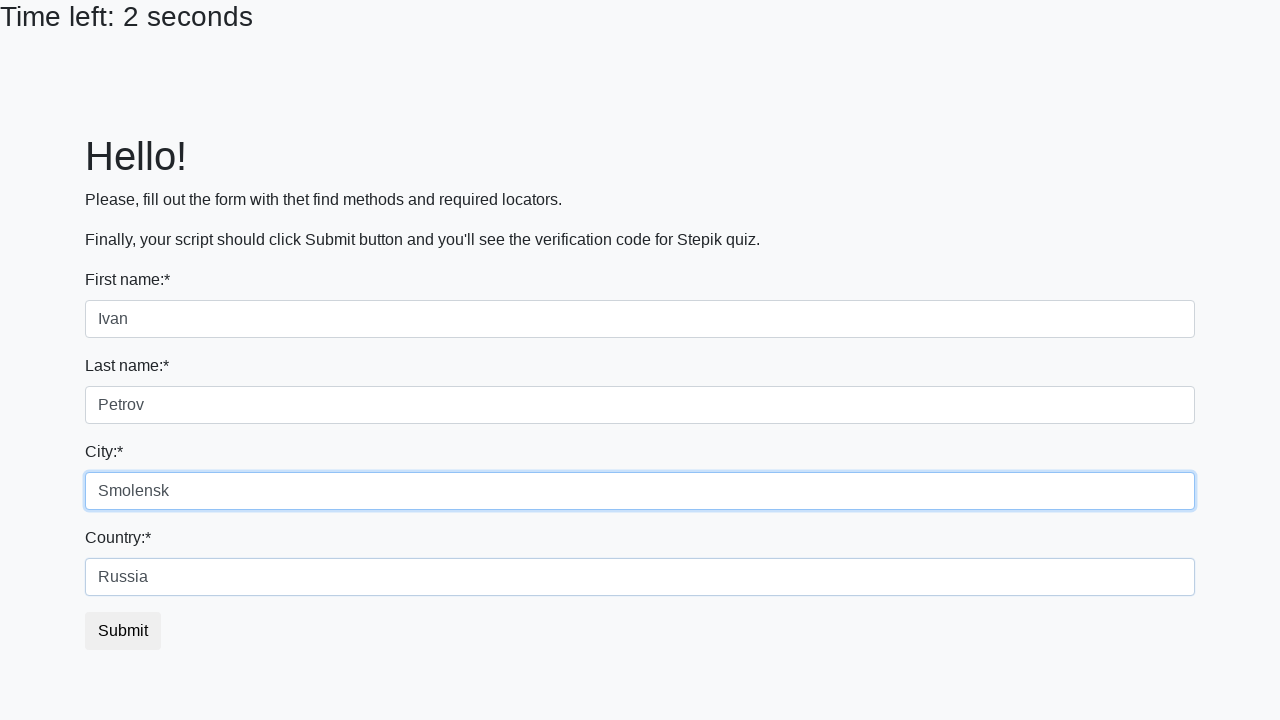

Clicked submit button to submit form at (123, 631) on button.btn
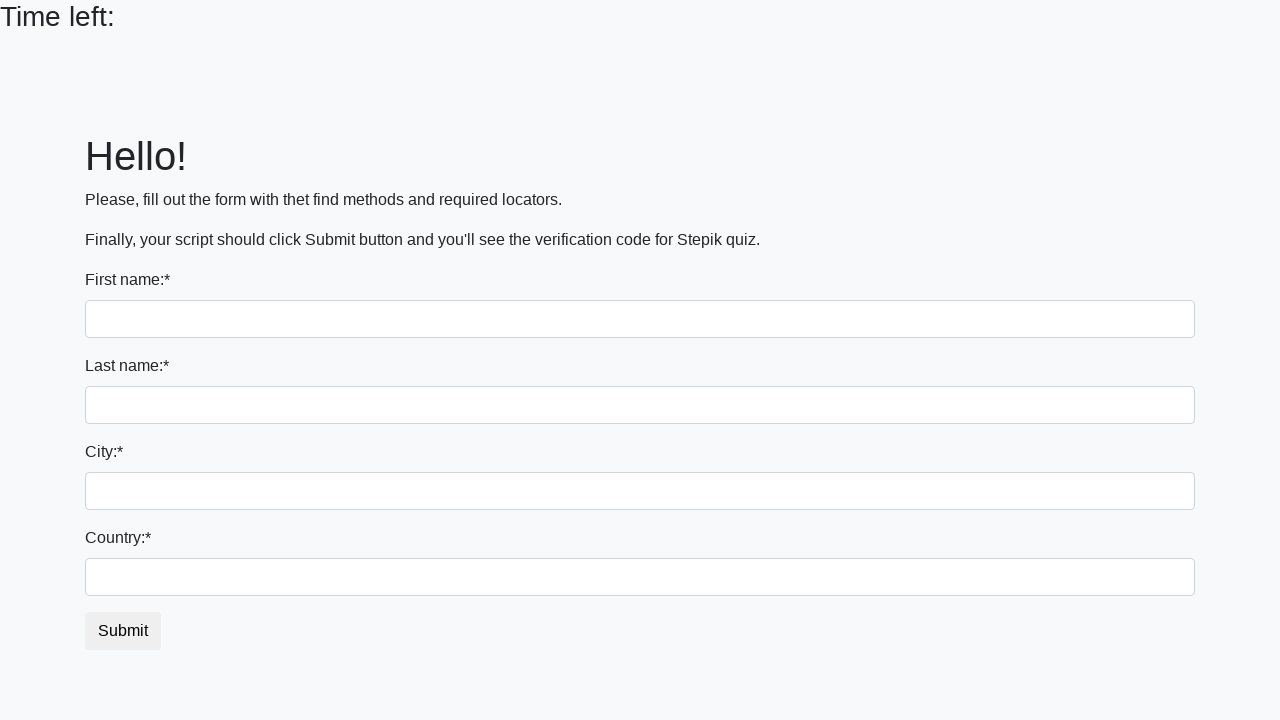

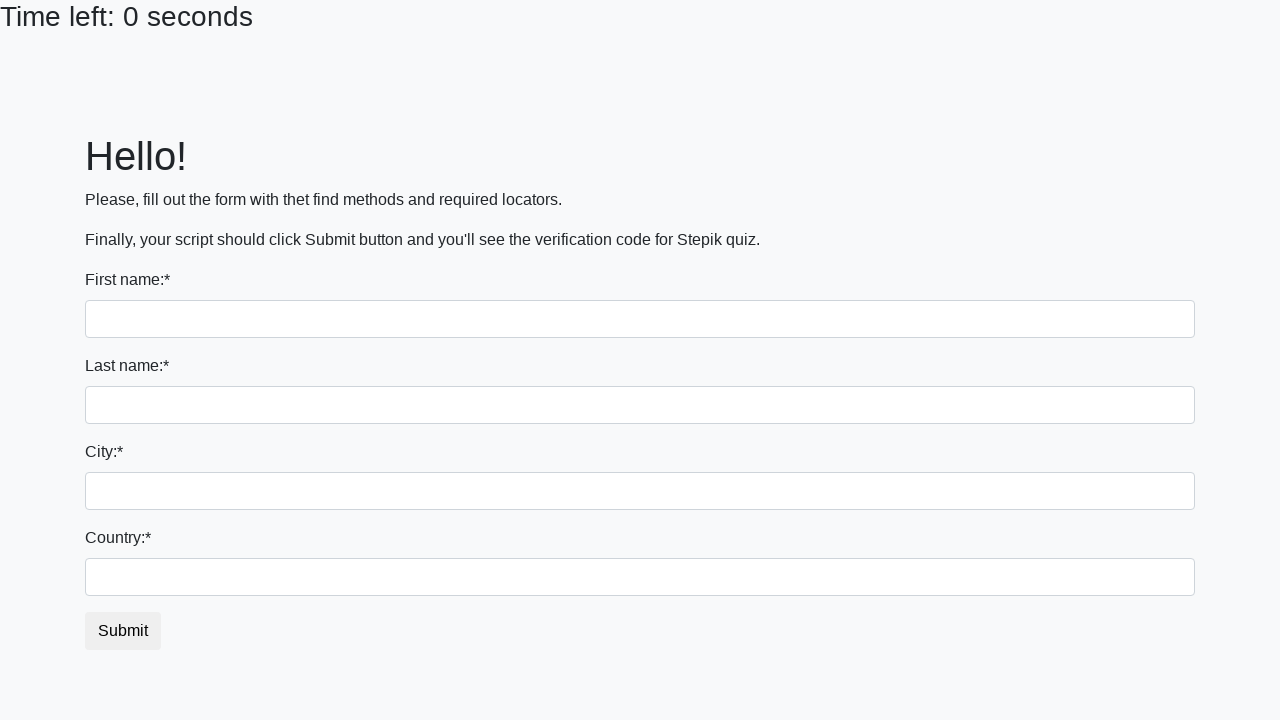